Tests JavaScript confirmation alert handling by clicking a button that triggers a confirmation dialog and accepting it

Starting URL: http://www.tizag.com/javascriptT/javascriptalert.php

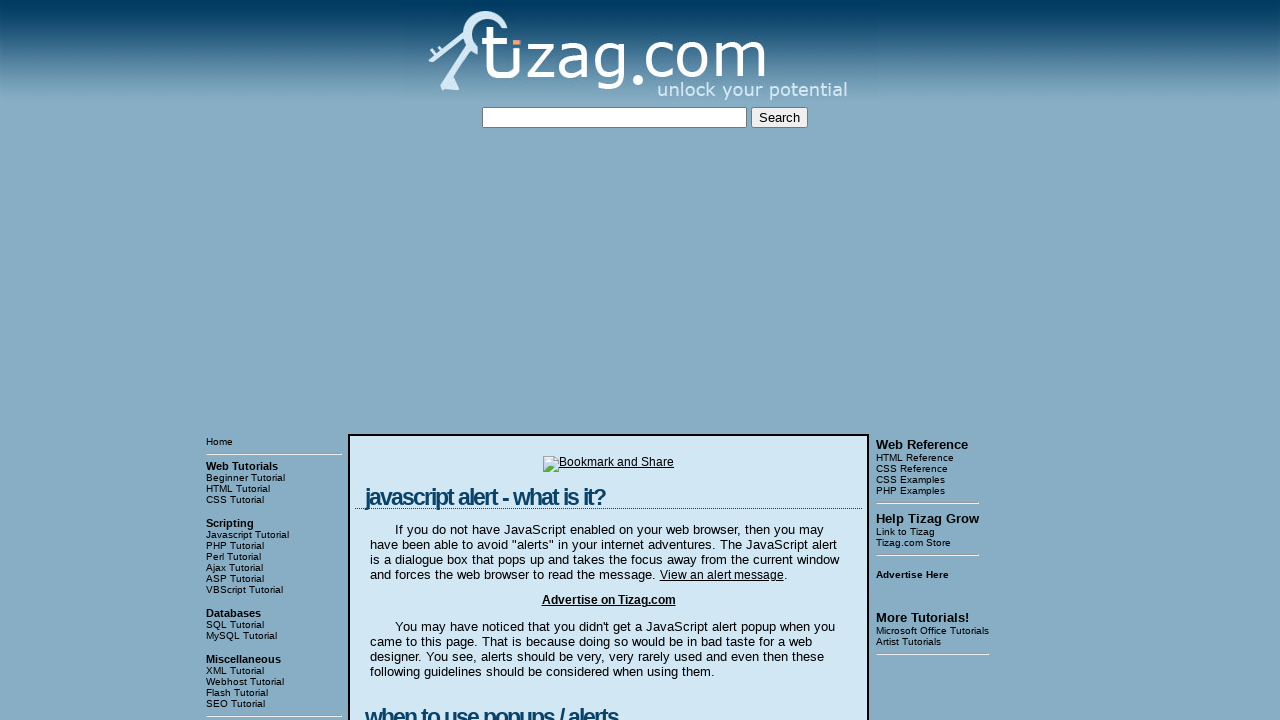

Clicked the Confirmation Alert button at (428, 361) on input[value='Confirmation Alert']
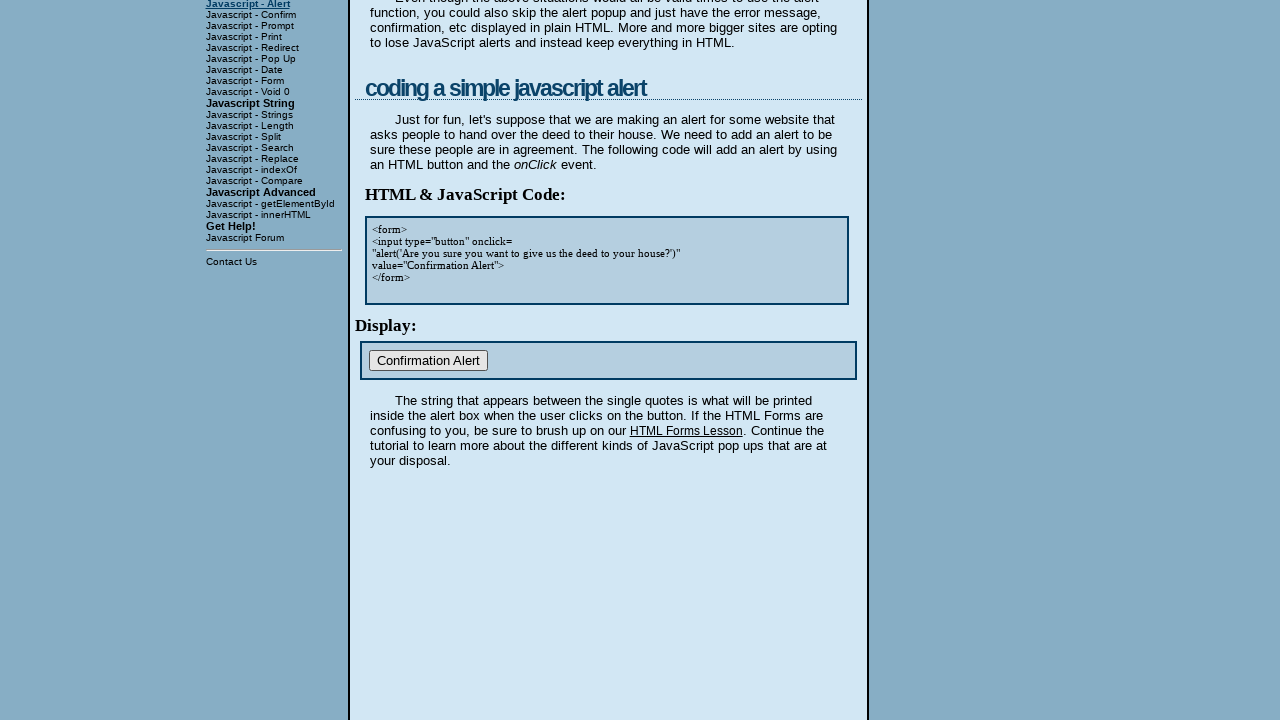

Set up dialog handler to accept confirmation alerts
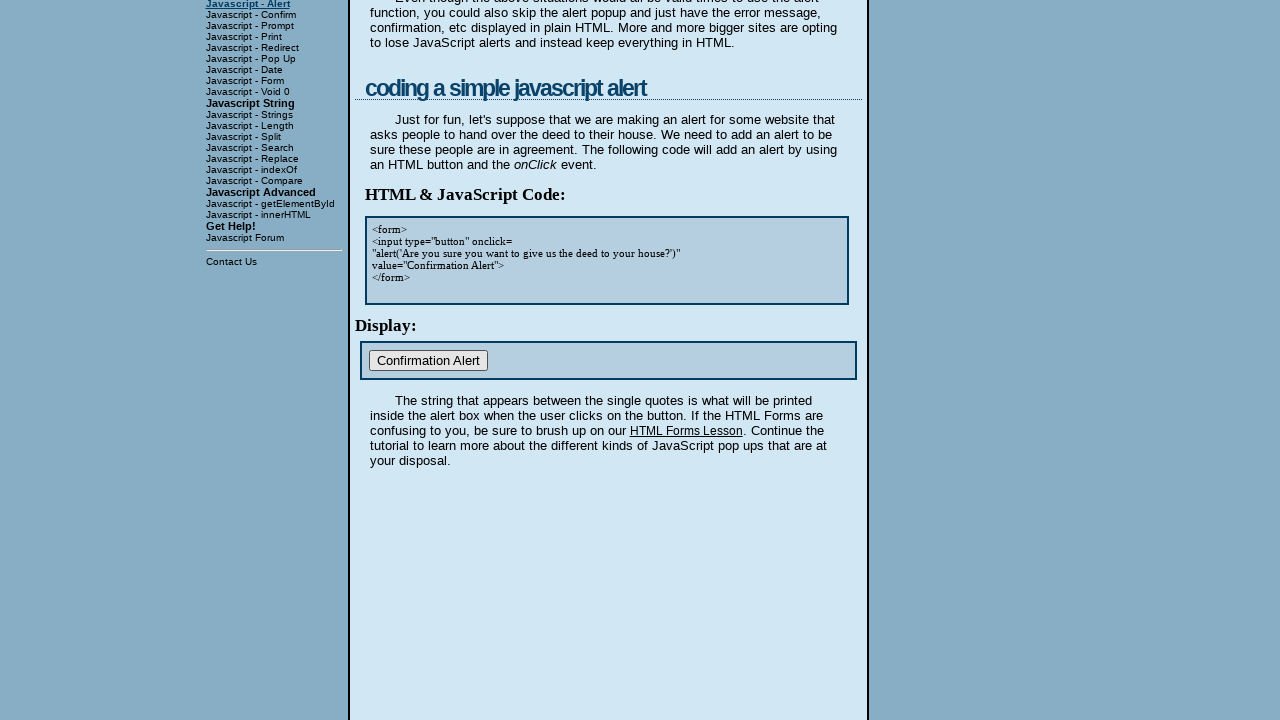

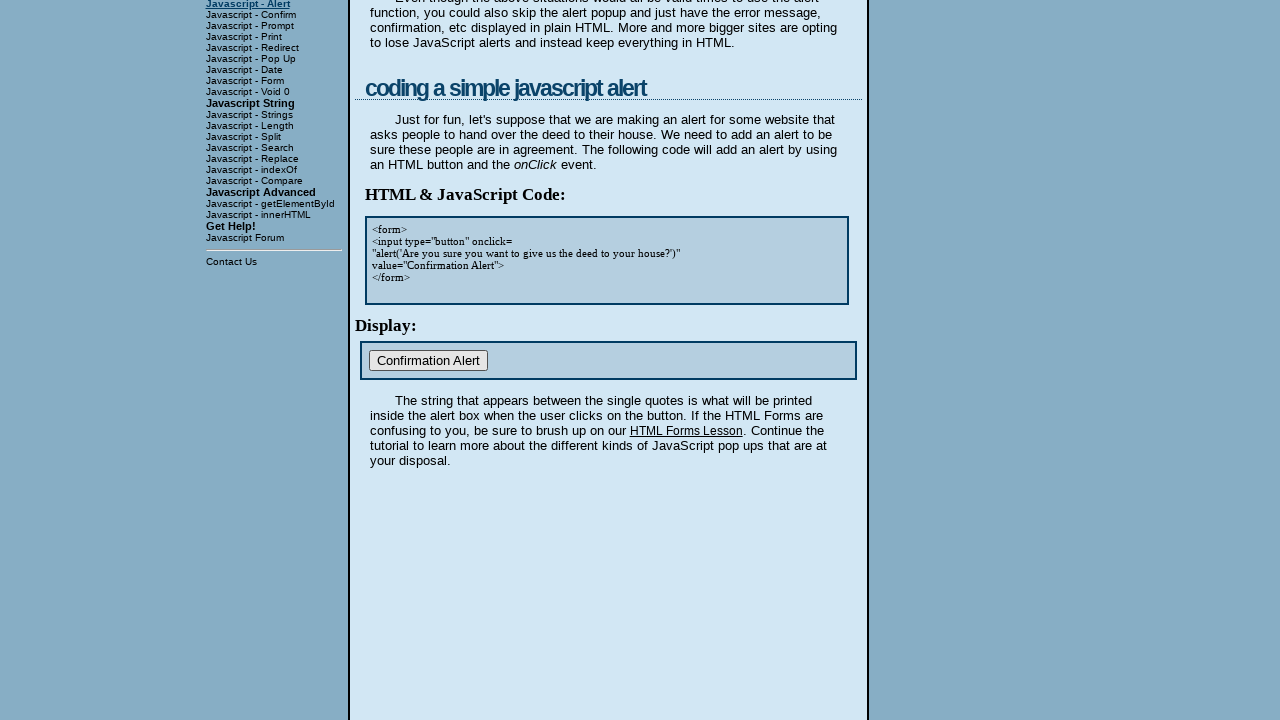